Tests handling JavaScript alerts with explicit wait for alert to be present before accepting.

Starting URL: https://the-internet.herokuapp.com/javascript_alerts

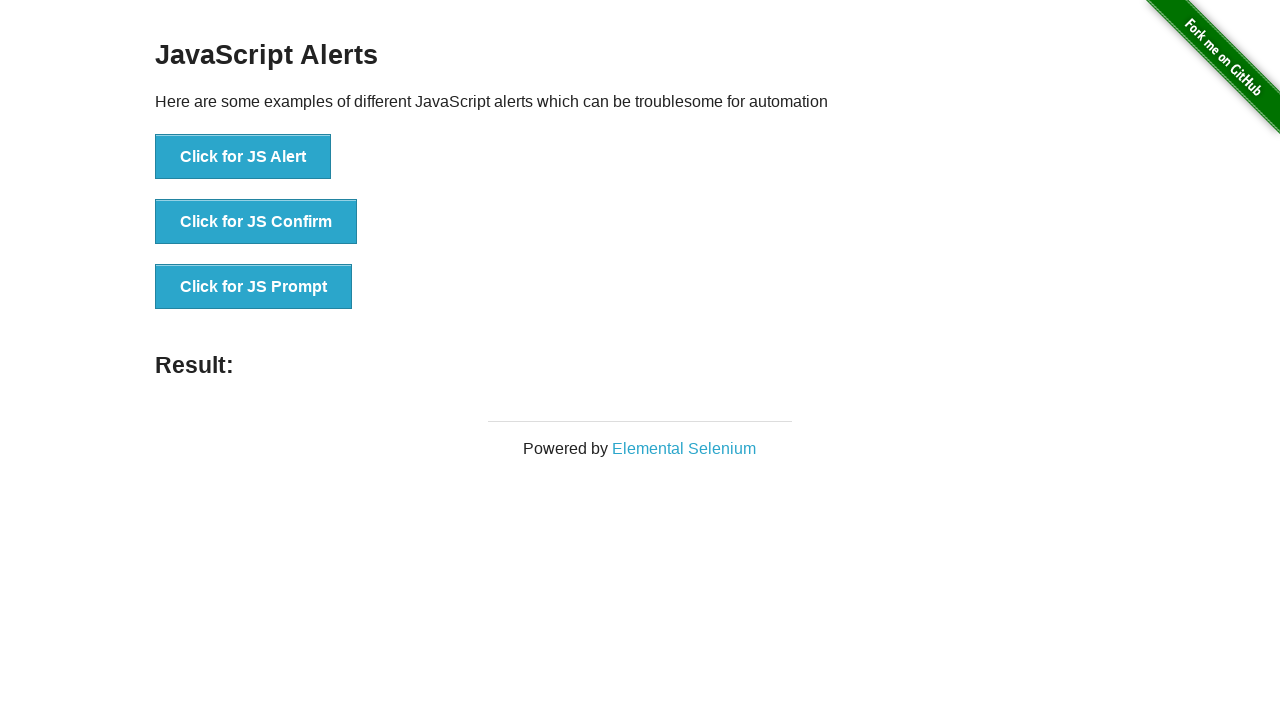

Set up dialog handler to accept alerts
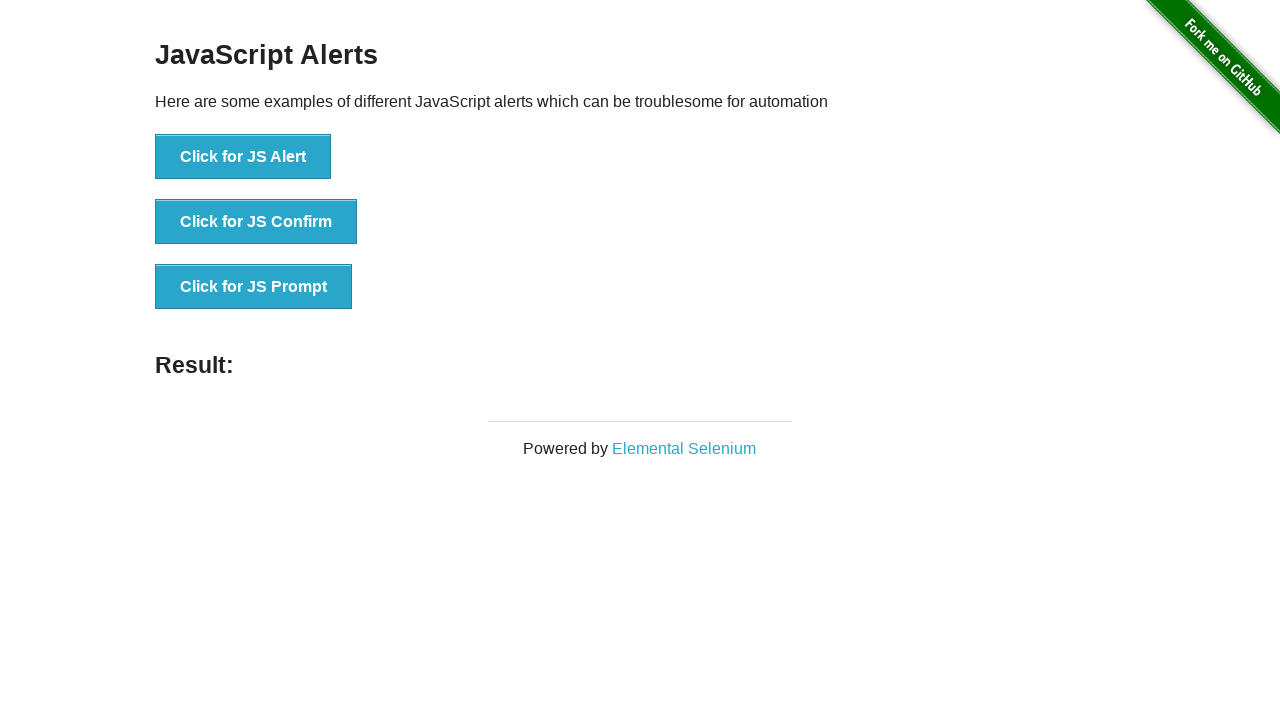

Clicked button to trigger JavaScript alert at (243, 157) on xpath=//button[text()='Click for JS Alert']
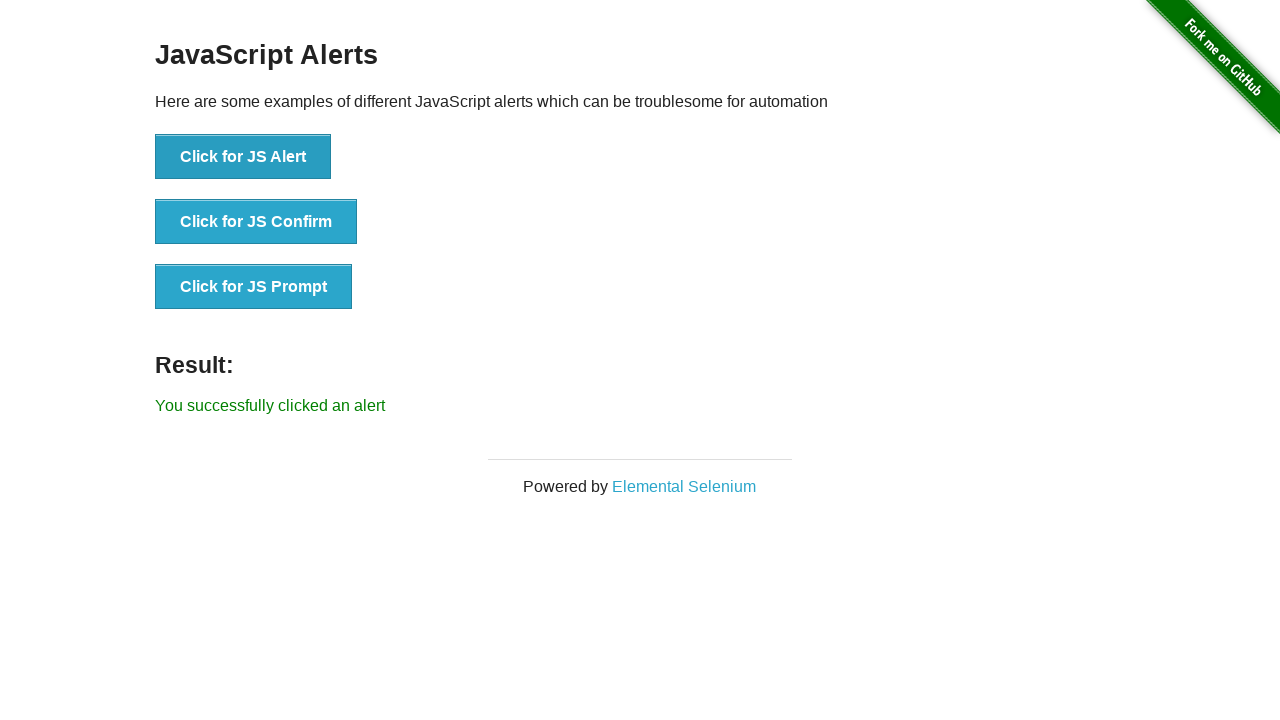

Alert was accepted and result text appeared
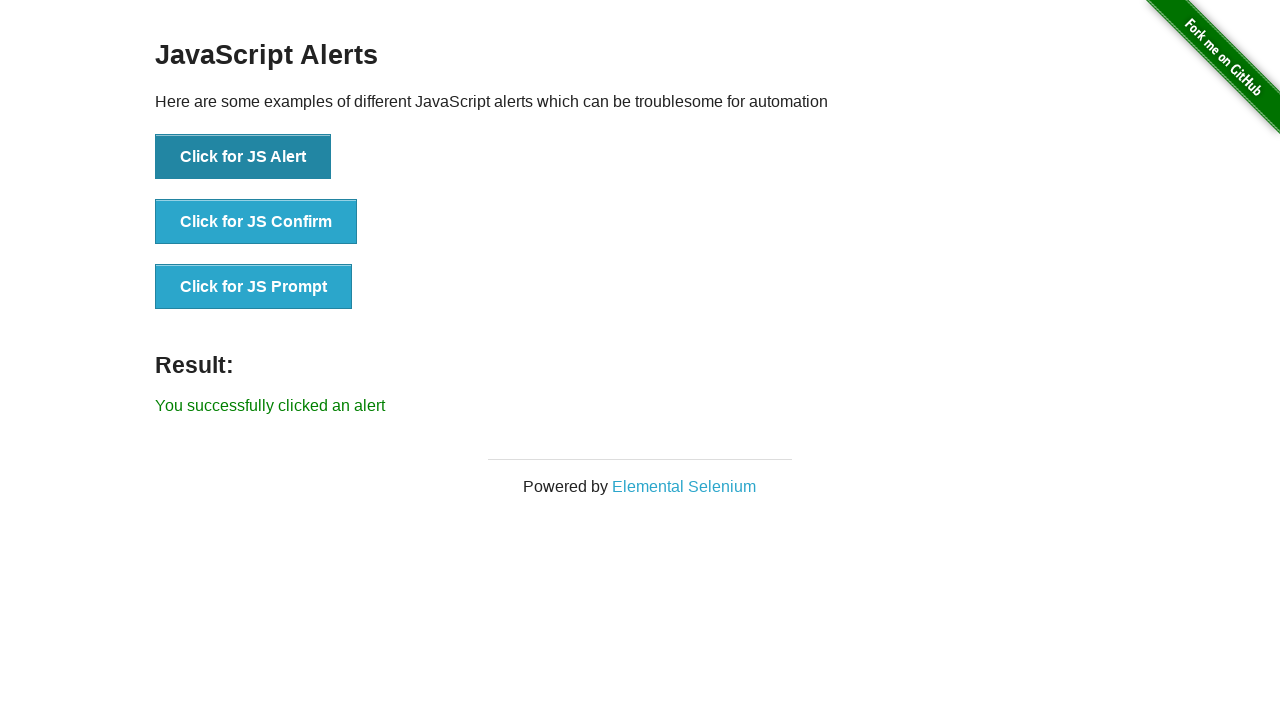

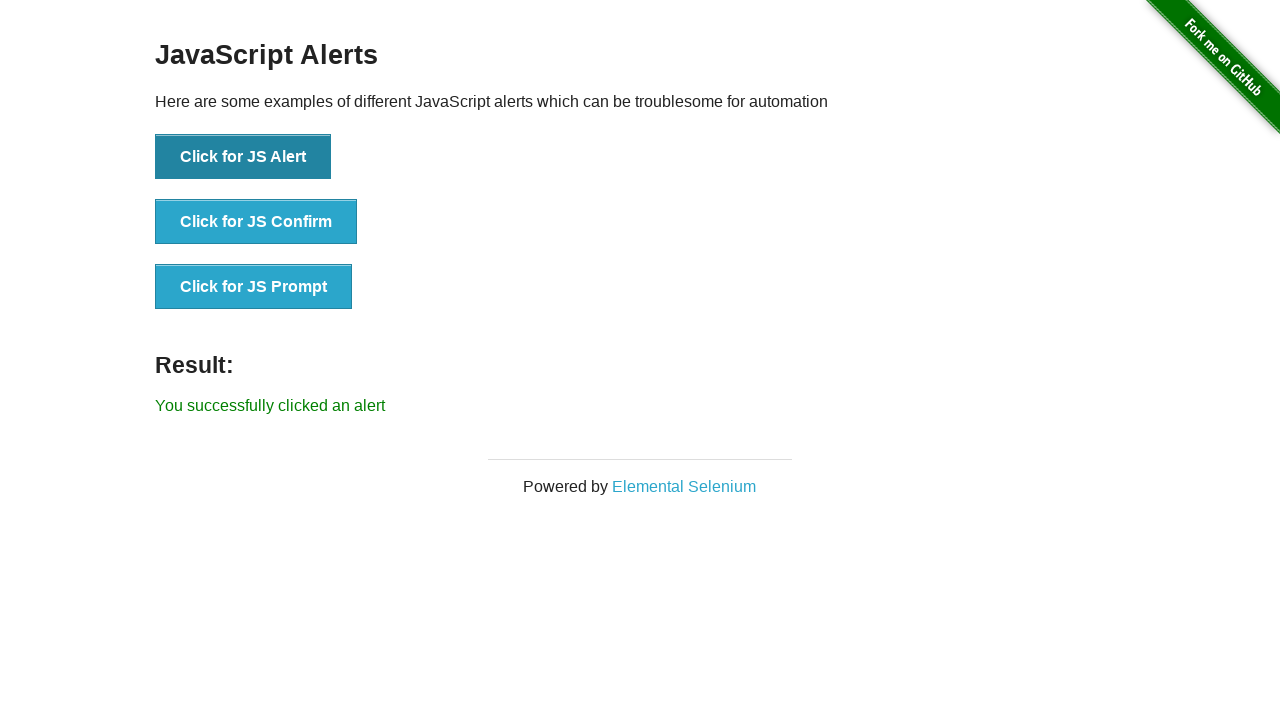